Tests hover functionality by hovering over three images and verifying that the corresponding user name text becomes visible for each image.

Starting URL: https://practice.cydeo.com/hovers

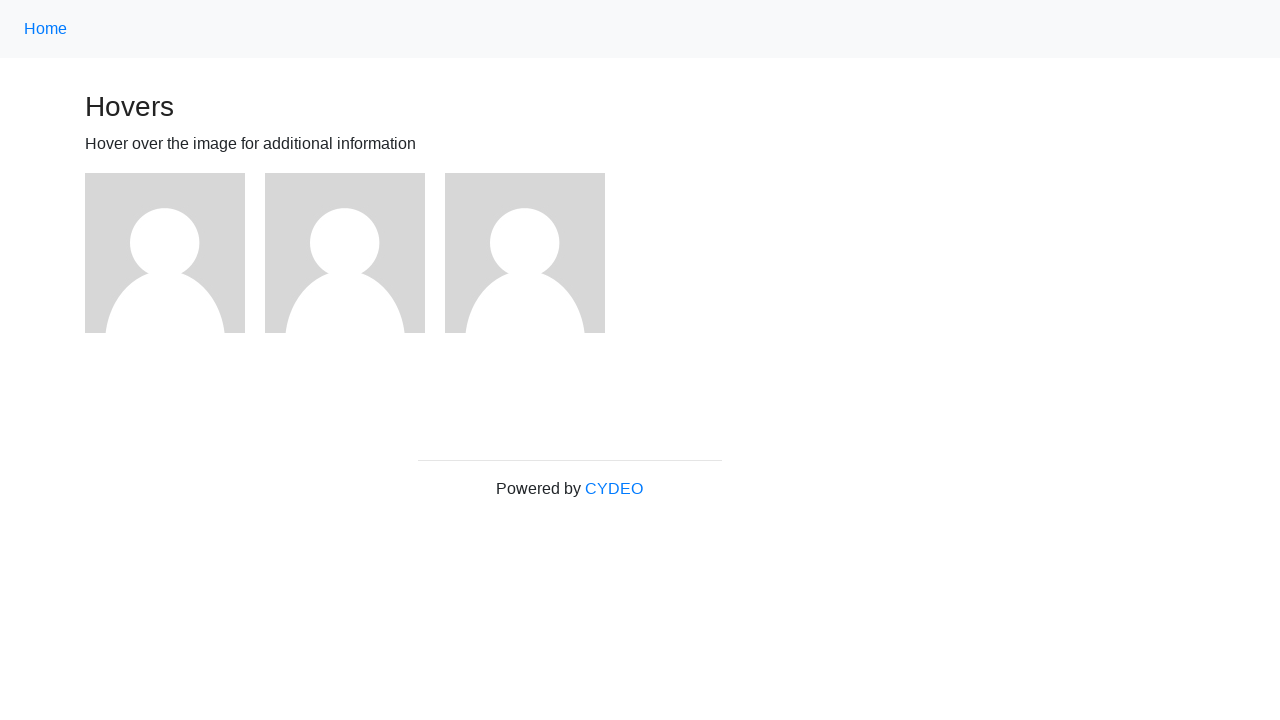

Located first image element
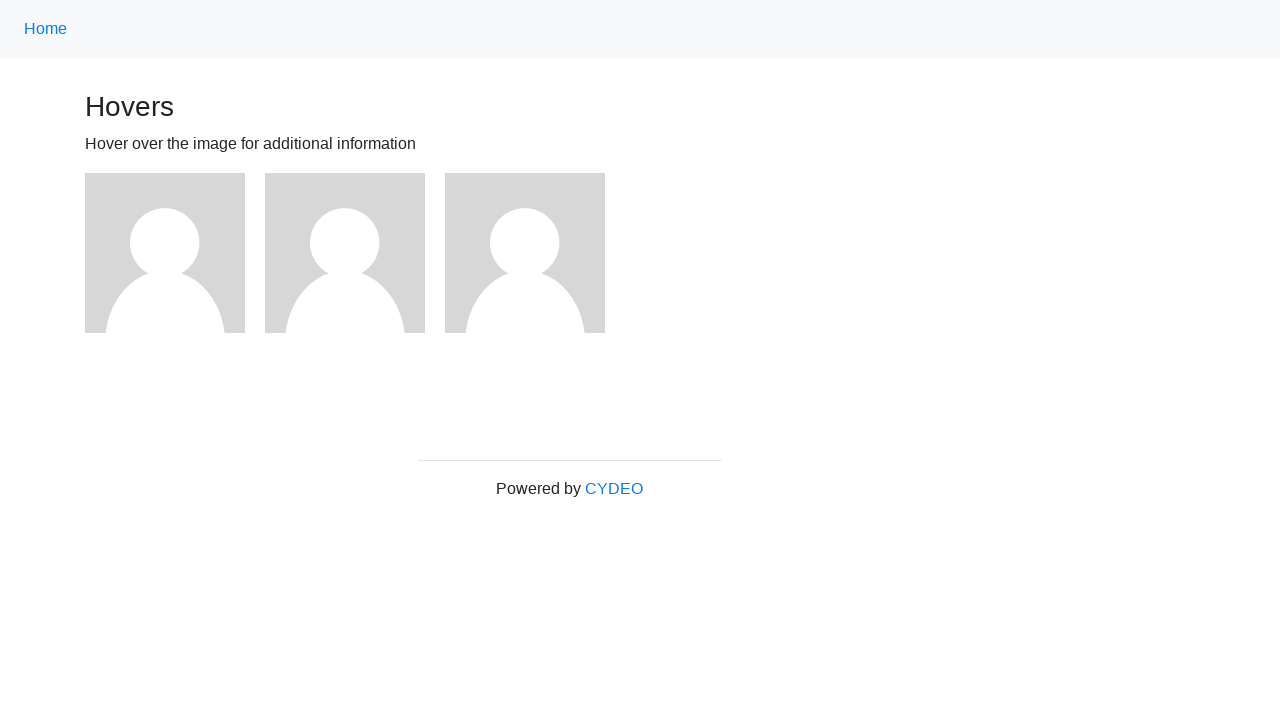

Located second image element
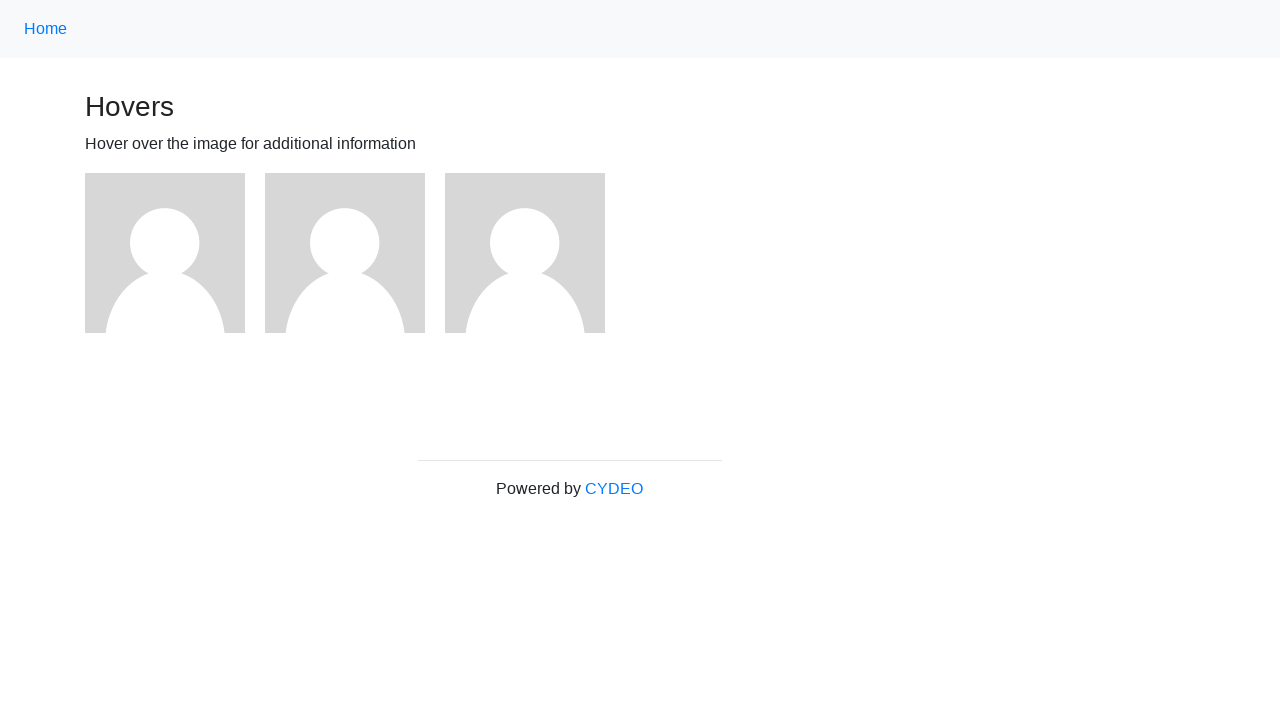

Located third image element
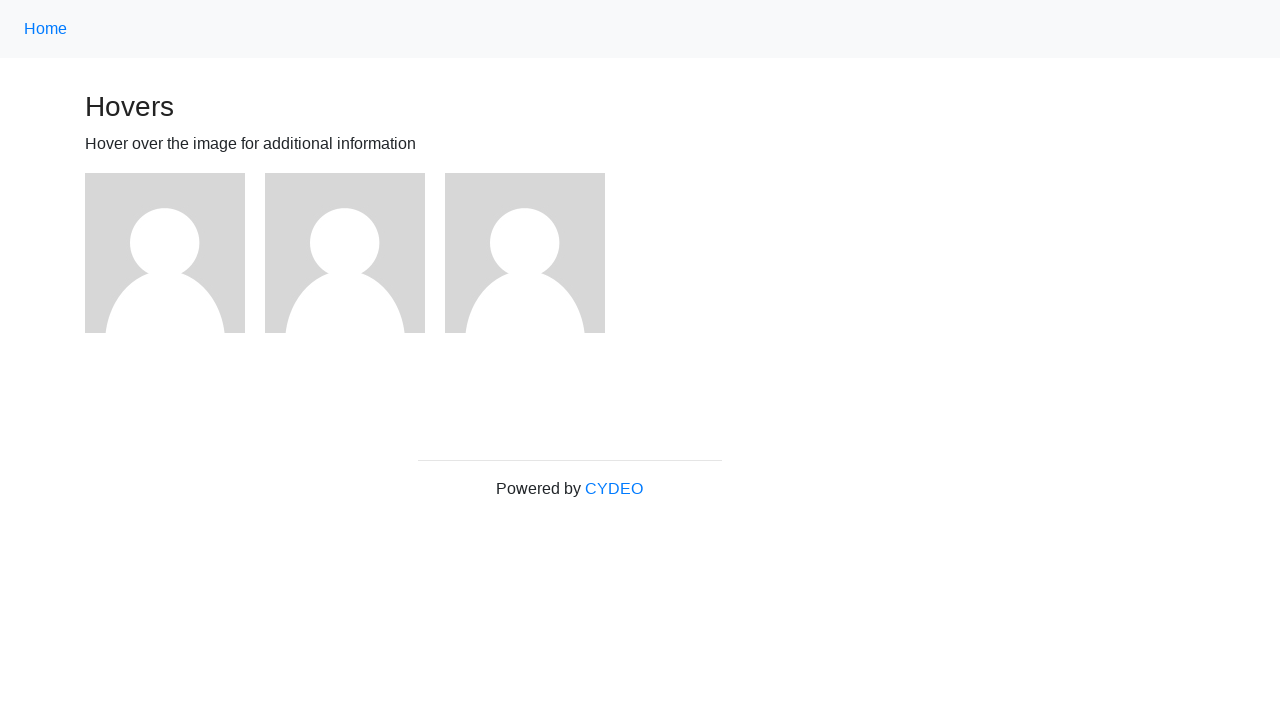

Located user1 text element
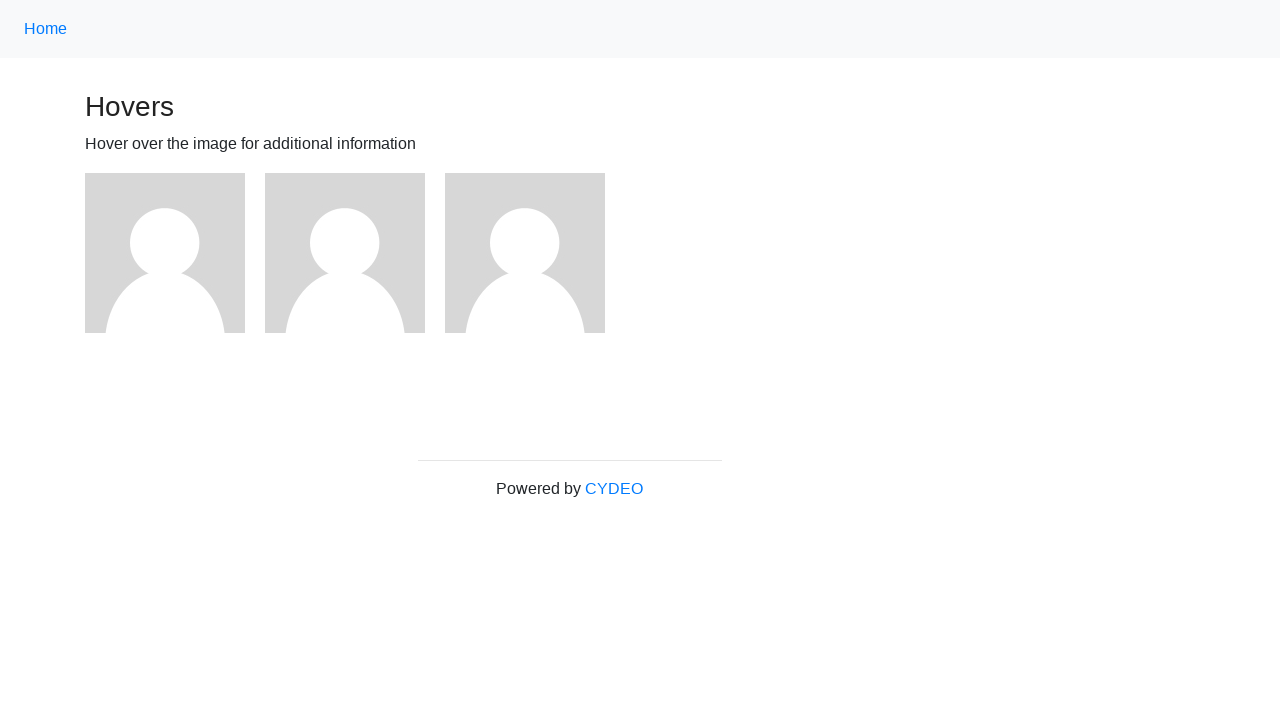

Located user2 text element
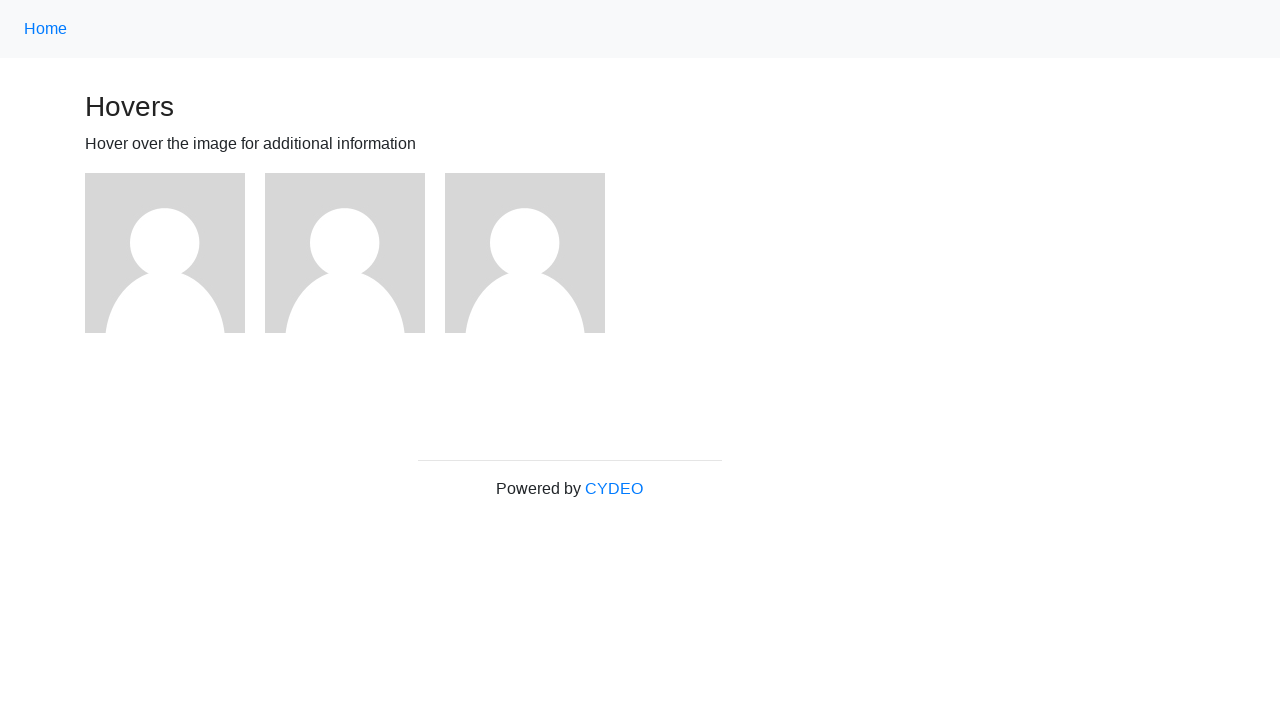

Located user3 text element
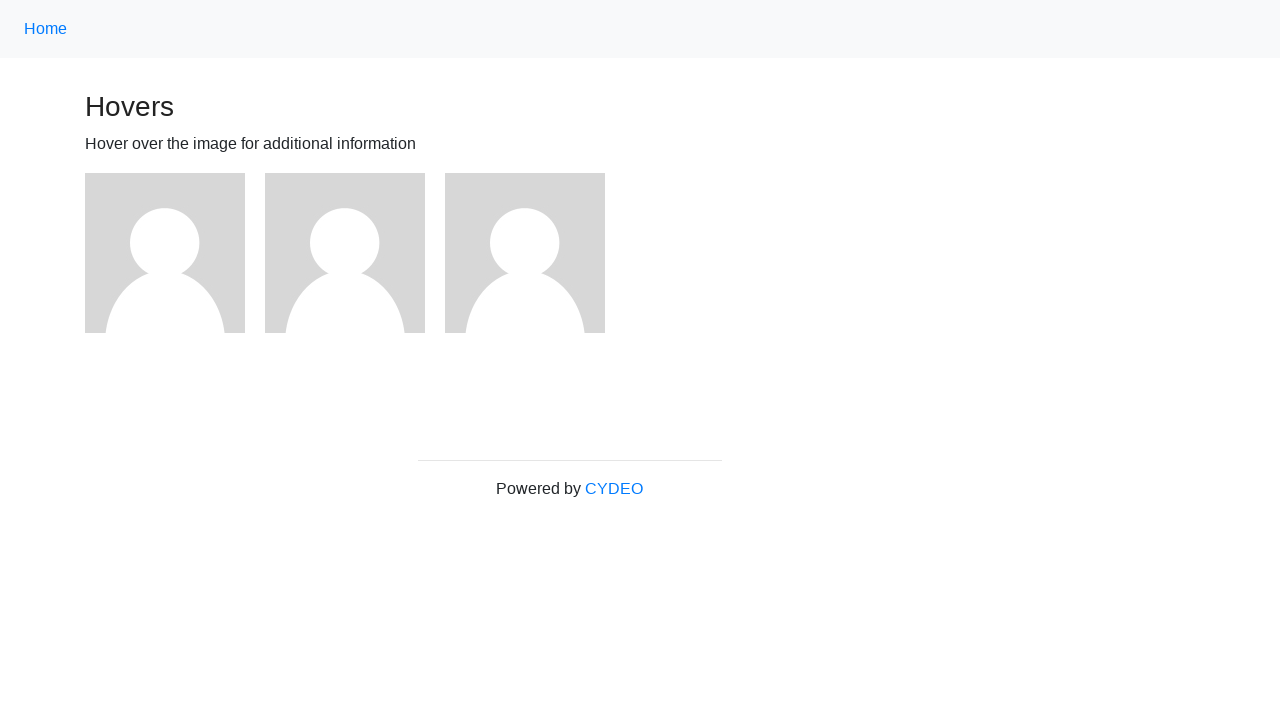

Hovered over first image at (165, 253) on (//img)[1]
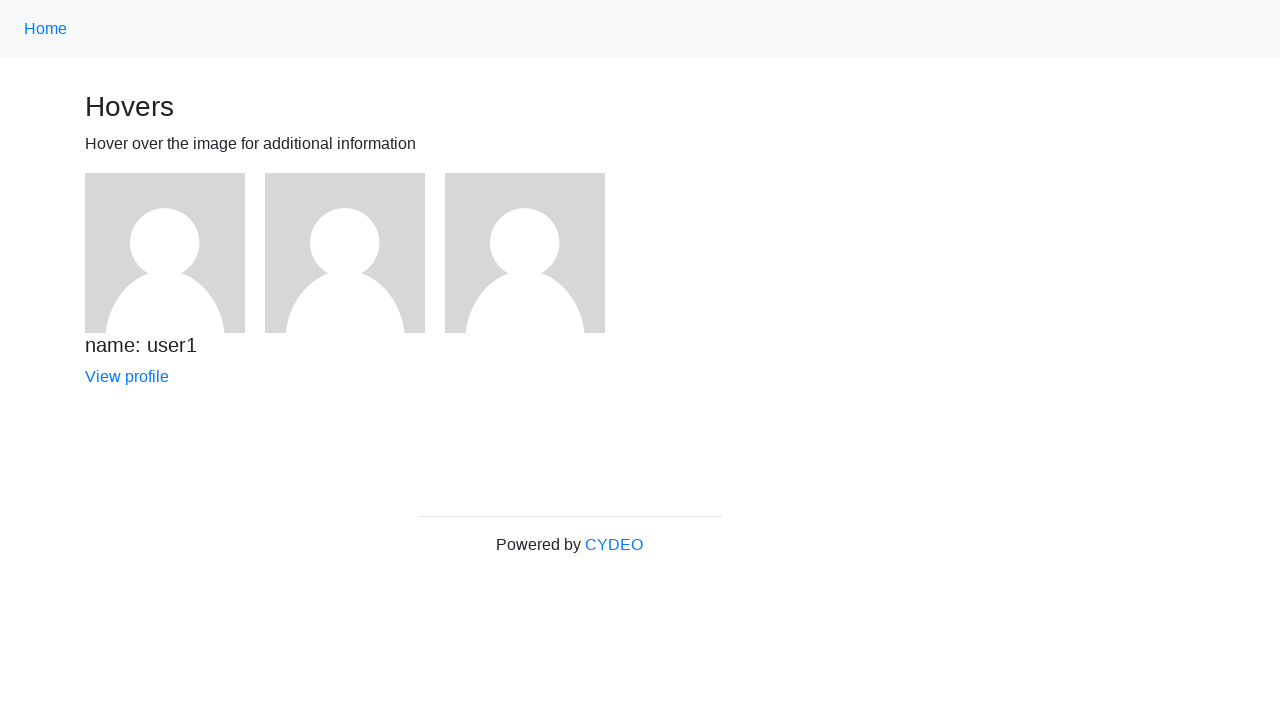

Verified user1 text is visible after hover
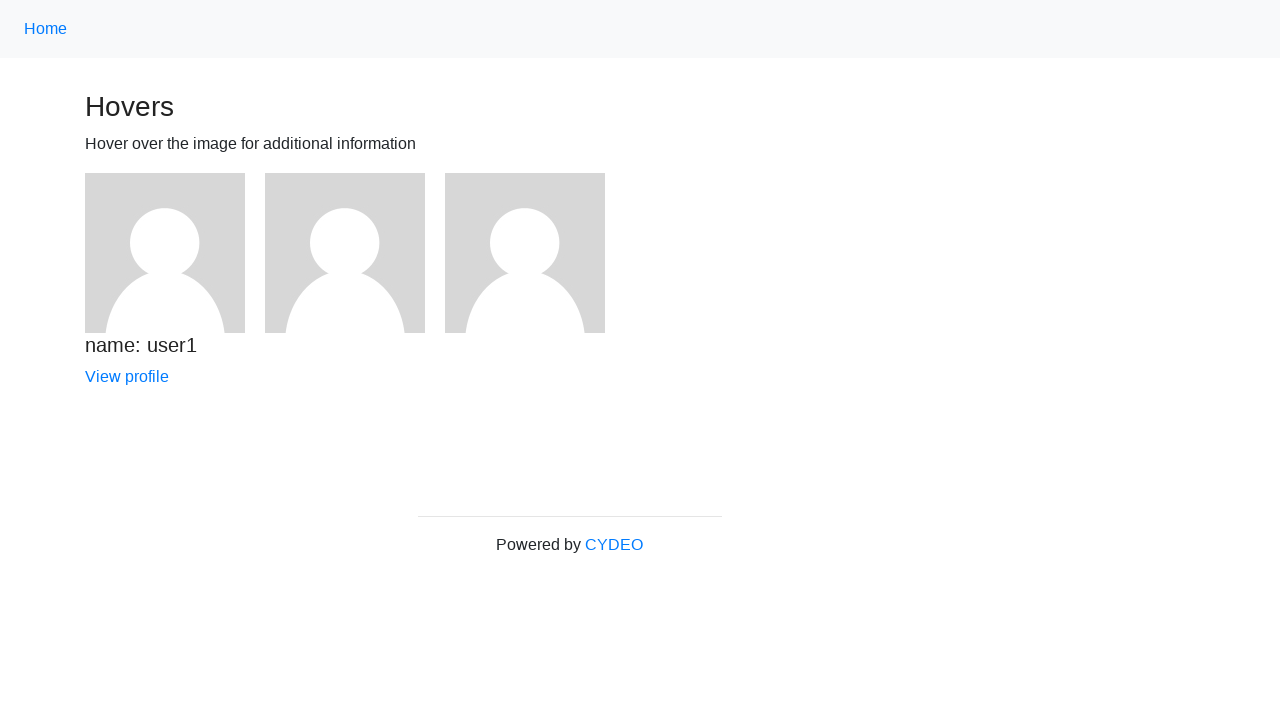

Hovered over second image at (345, 253) on (//img)[2]
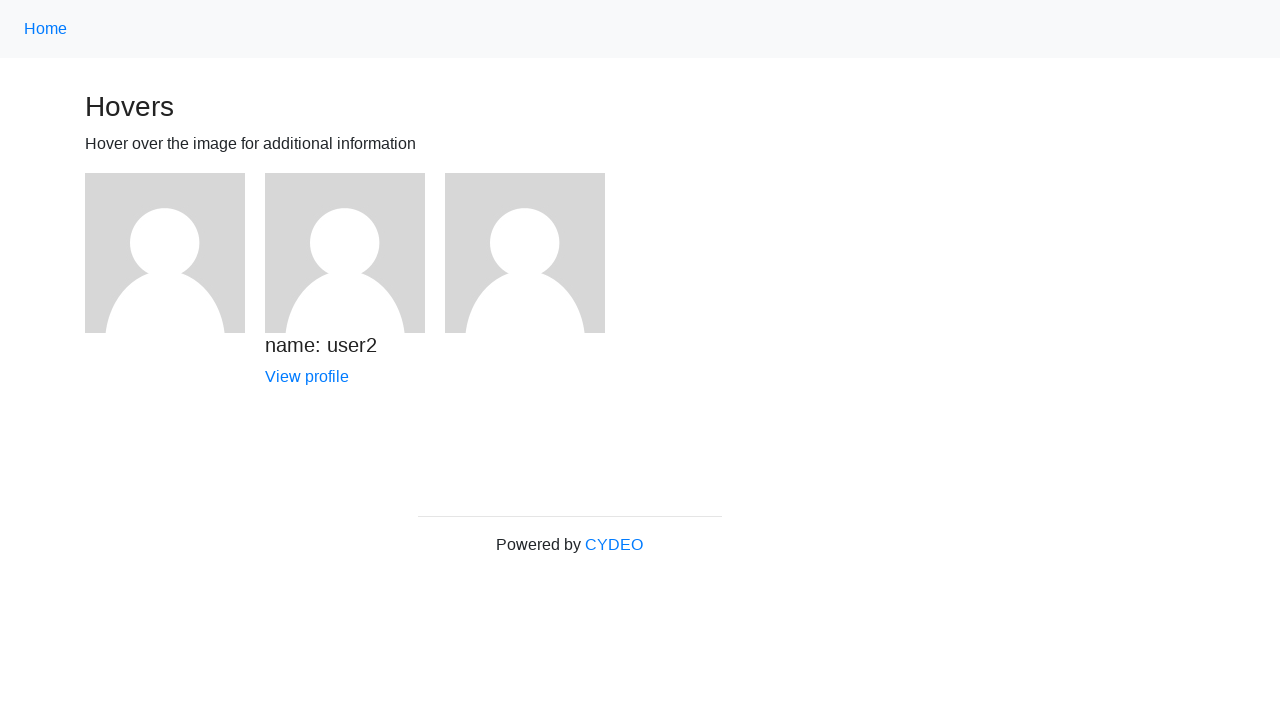

Verified user2 text is visible after hover
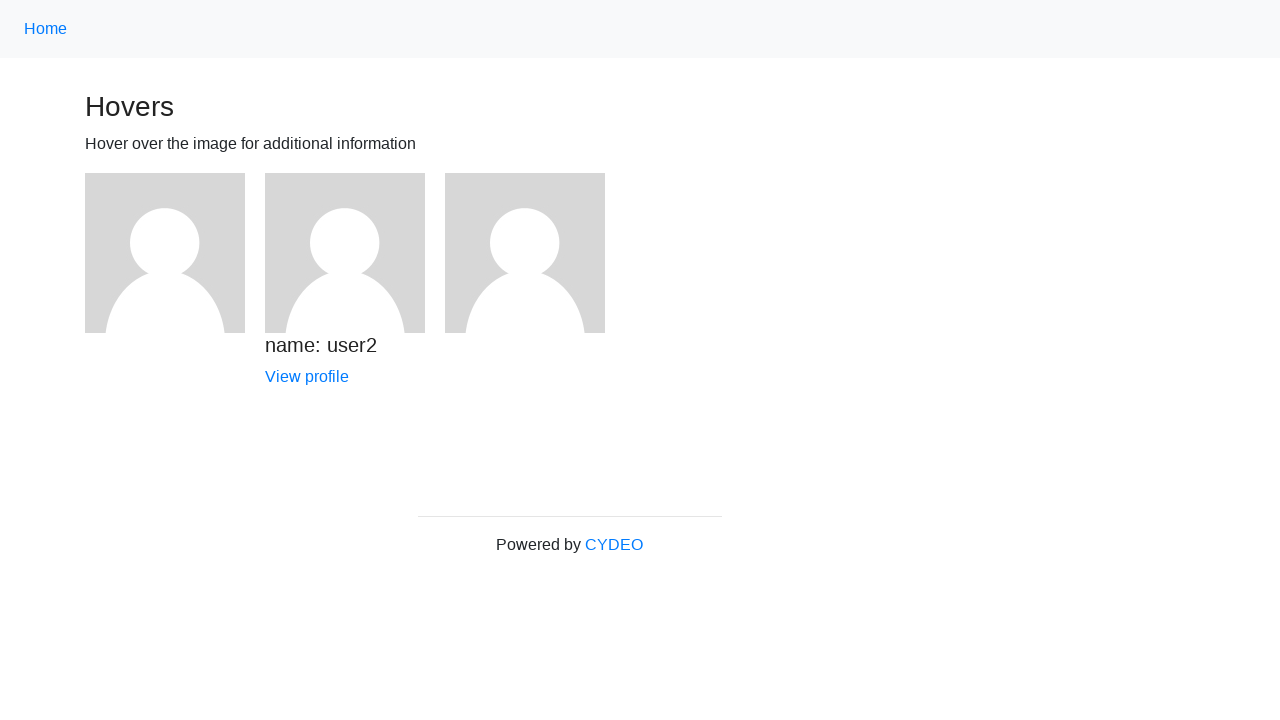

Hovered over third image at (525, 253) on (//img)[3]
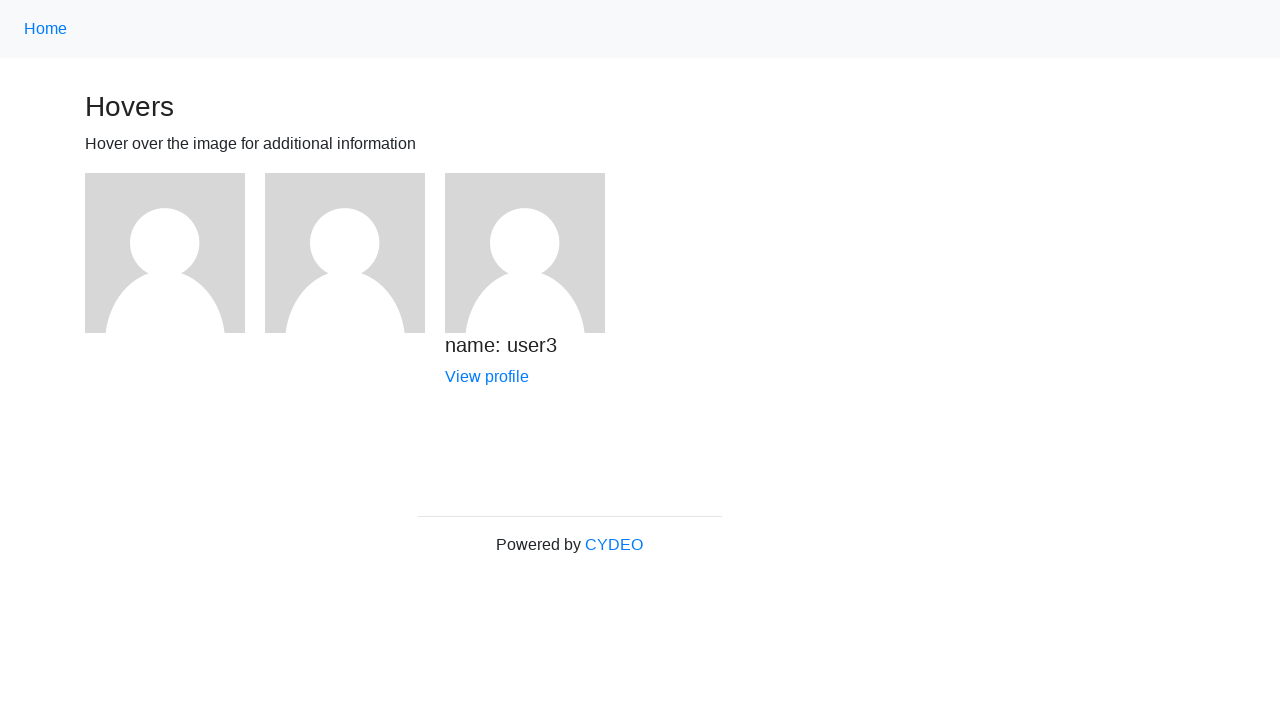

Verified user3 text is visible after hover
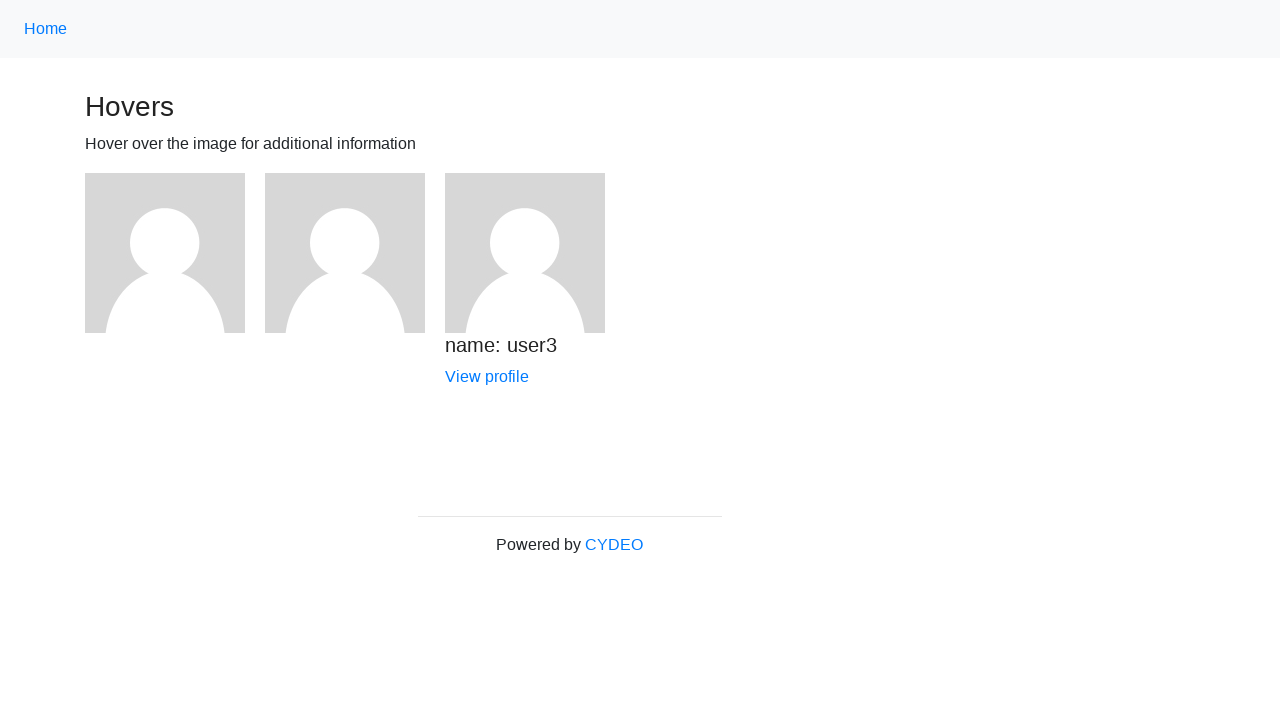

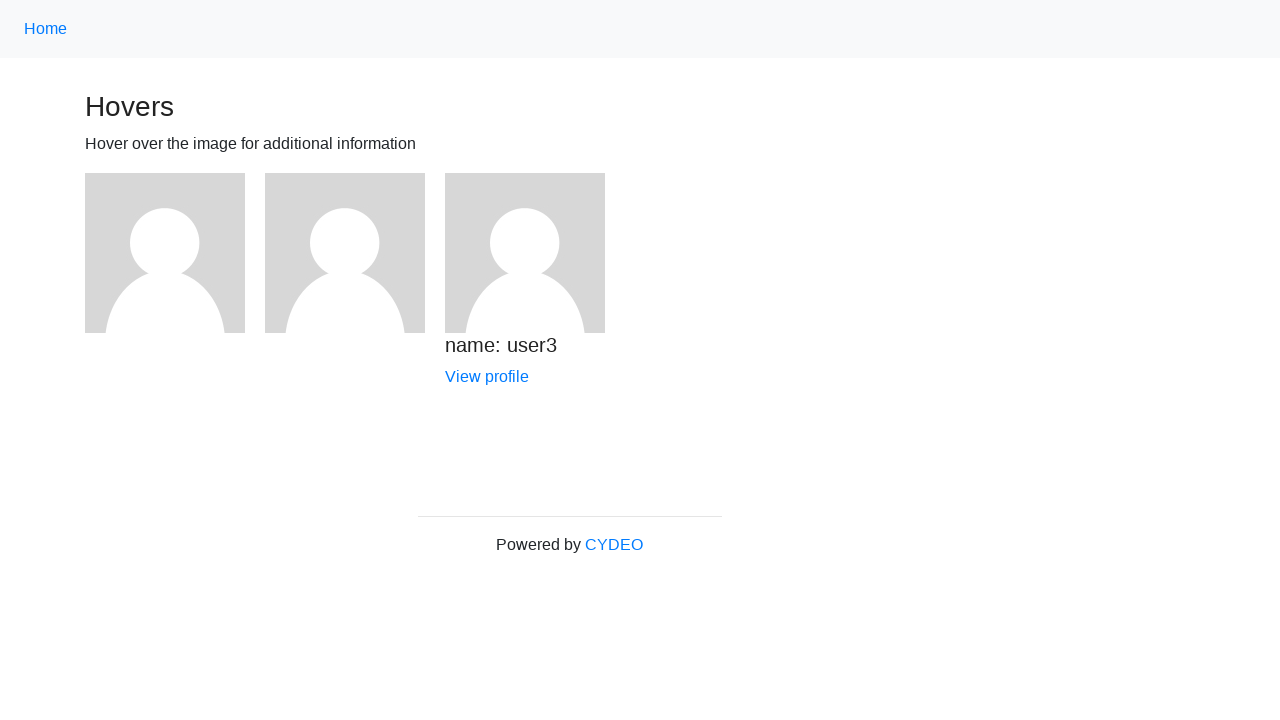